Tests keys command by filling search bar and pressing Enter to search

Starting URL: http://omayo.blogspot.com

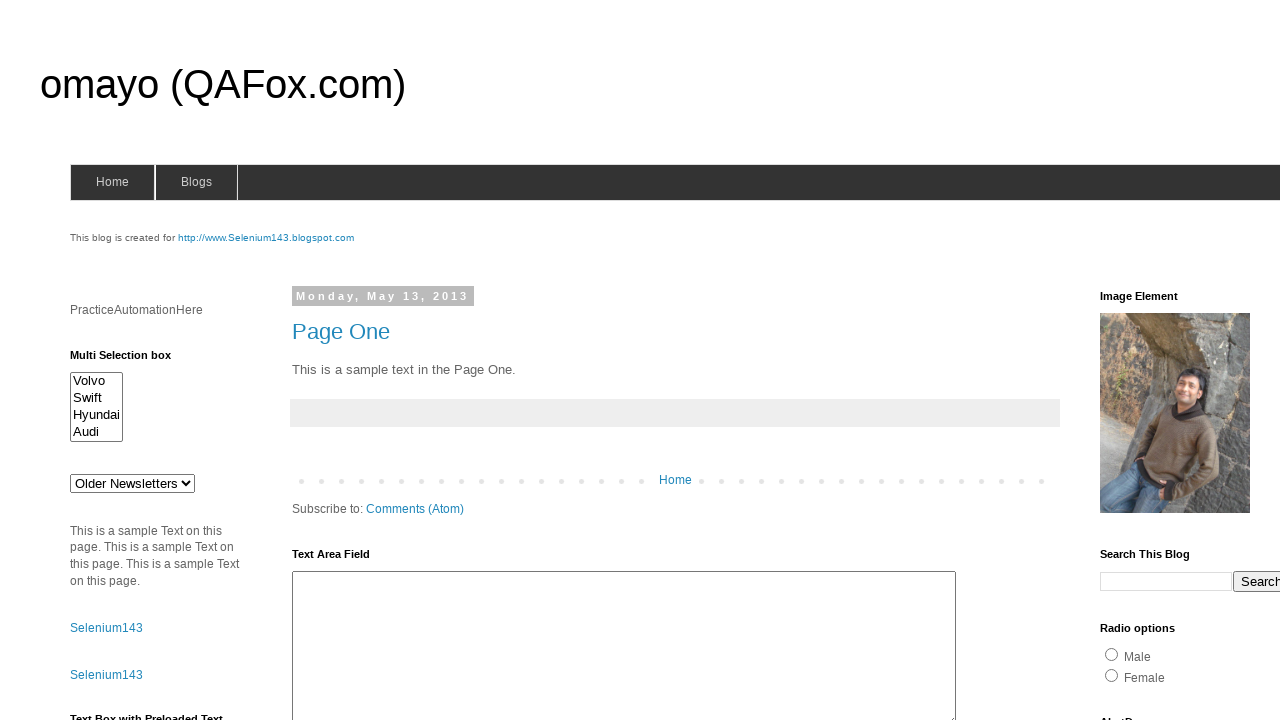

Filled search bar with 'Random' on td.gsc-input > input
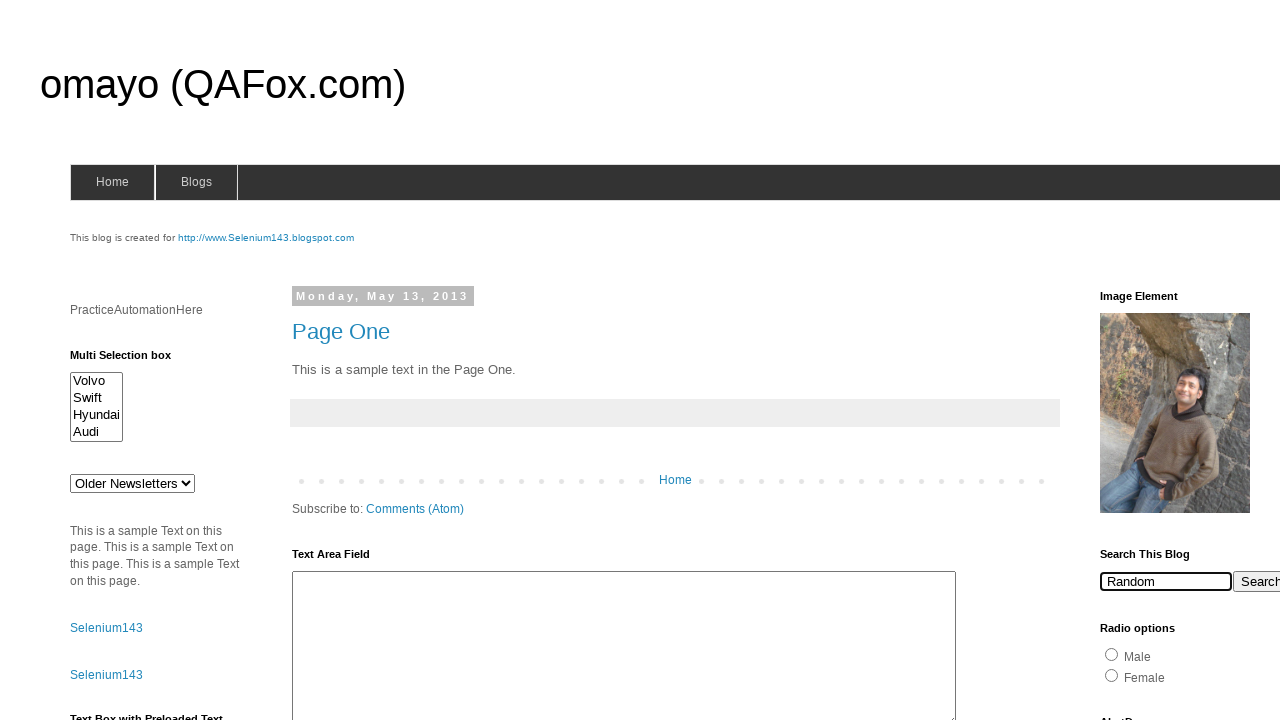

Pressed Enter to search
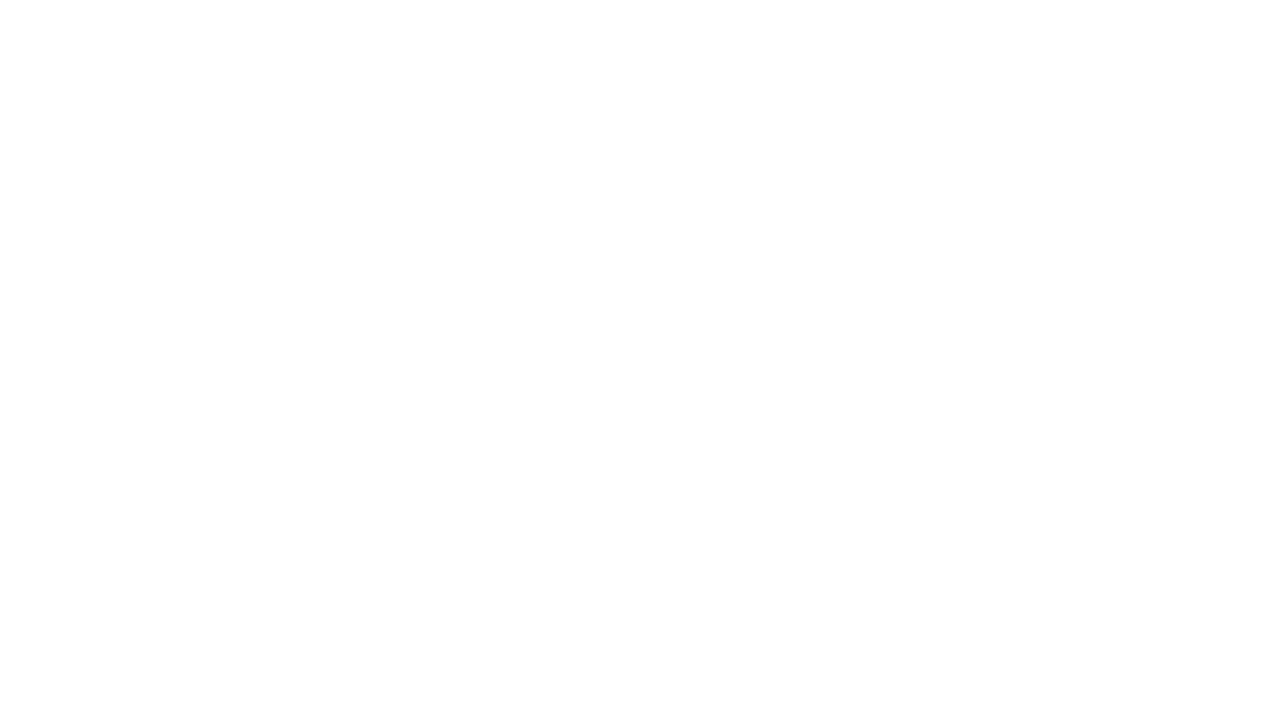

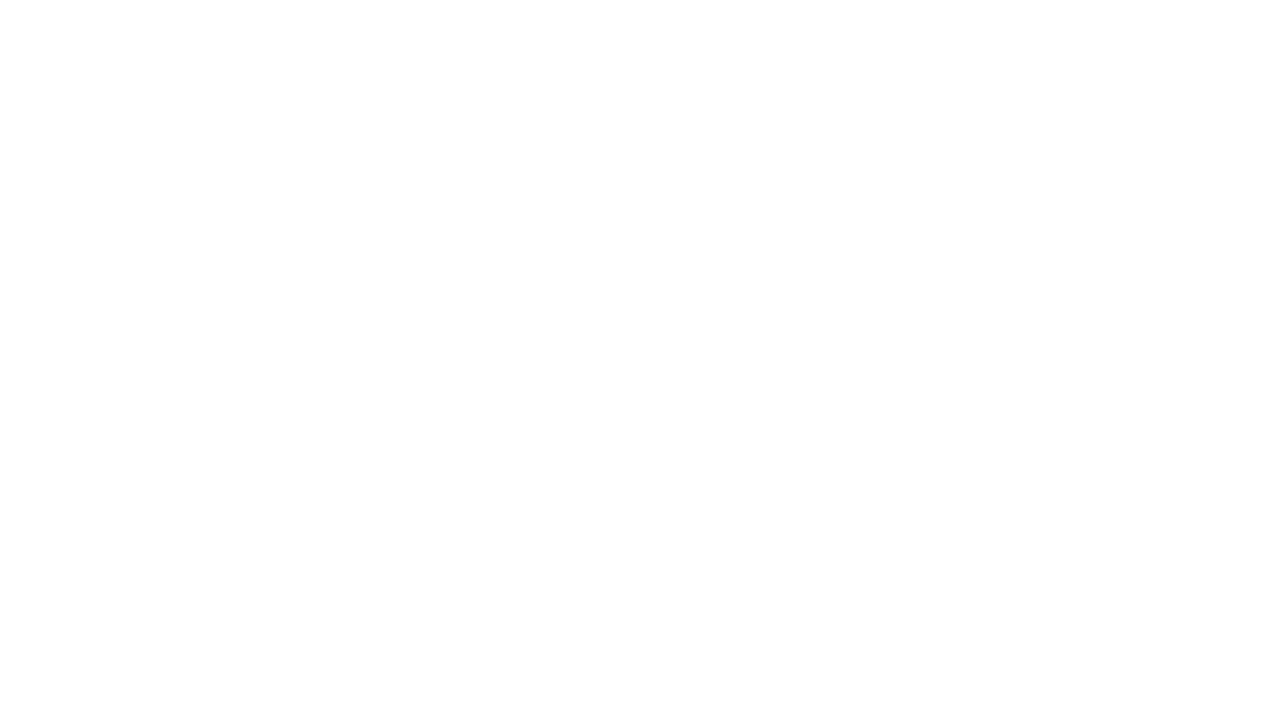